Tests custom dropdown functionality by selecting "Mango" from the Dream Fruit dropdown and "Reading" from the Favorite Hobby dropdown

Starting URL: https://syntaxprojects.com/no-select-tag-dropdown-demo-homework.php

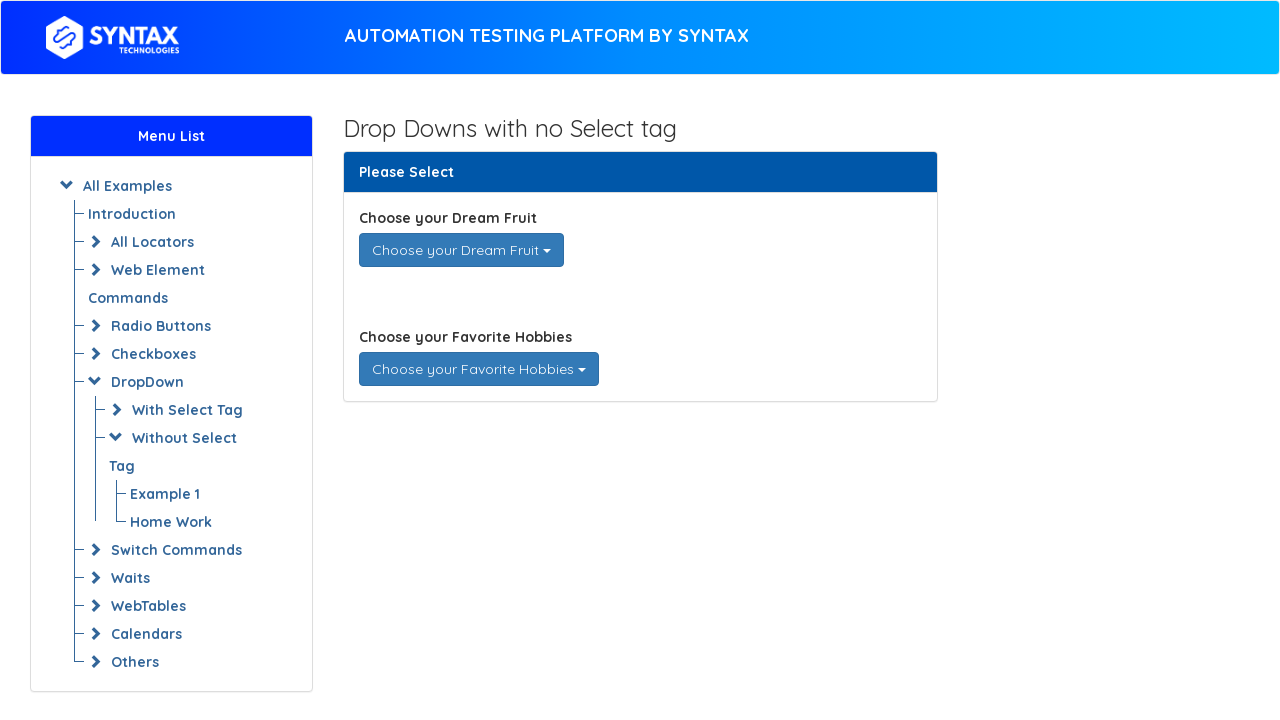

Clicked Dream Fruit dropdown to open it at (461, 250) on div#dream_fruits
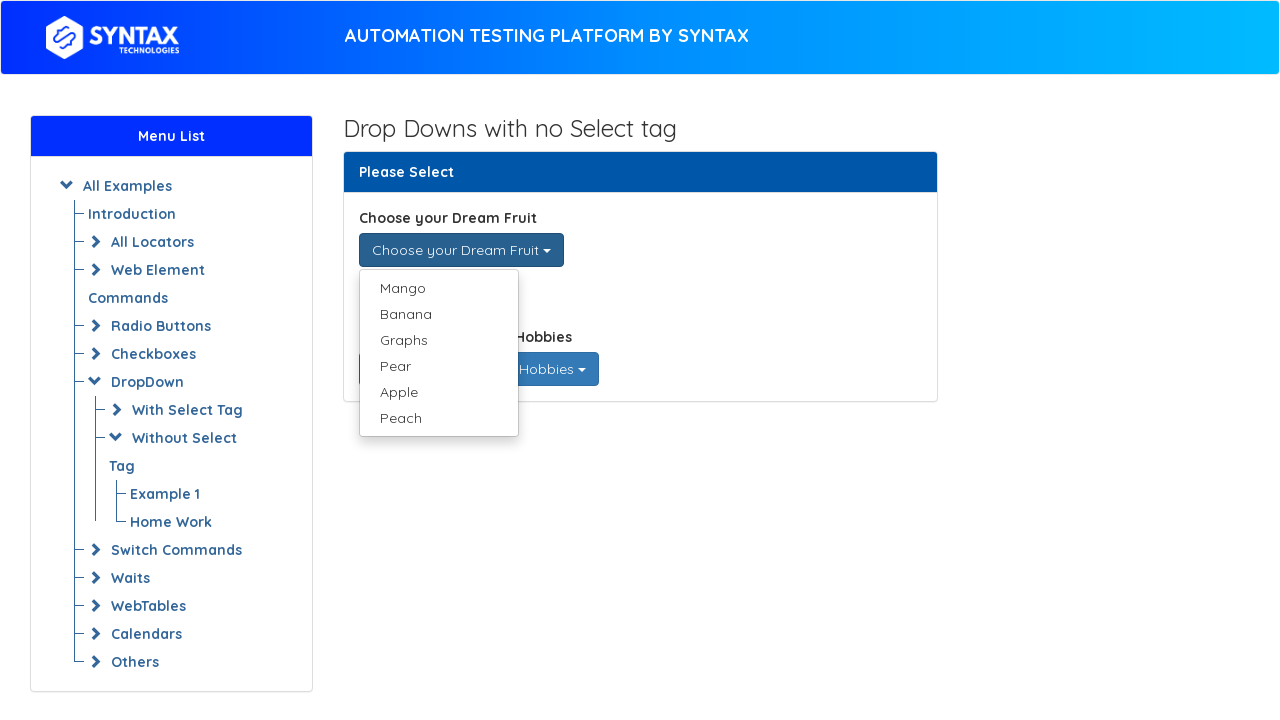

Dream Fruit dropdown options became visible
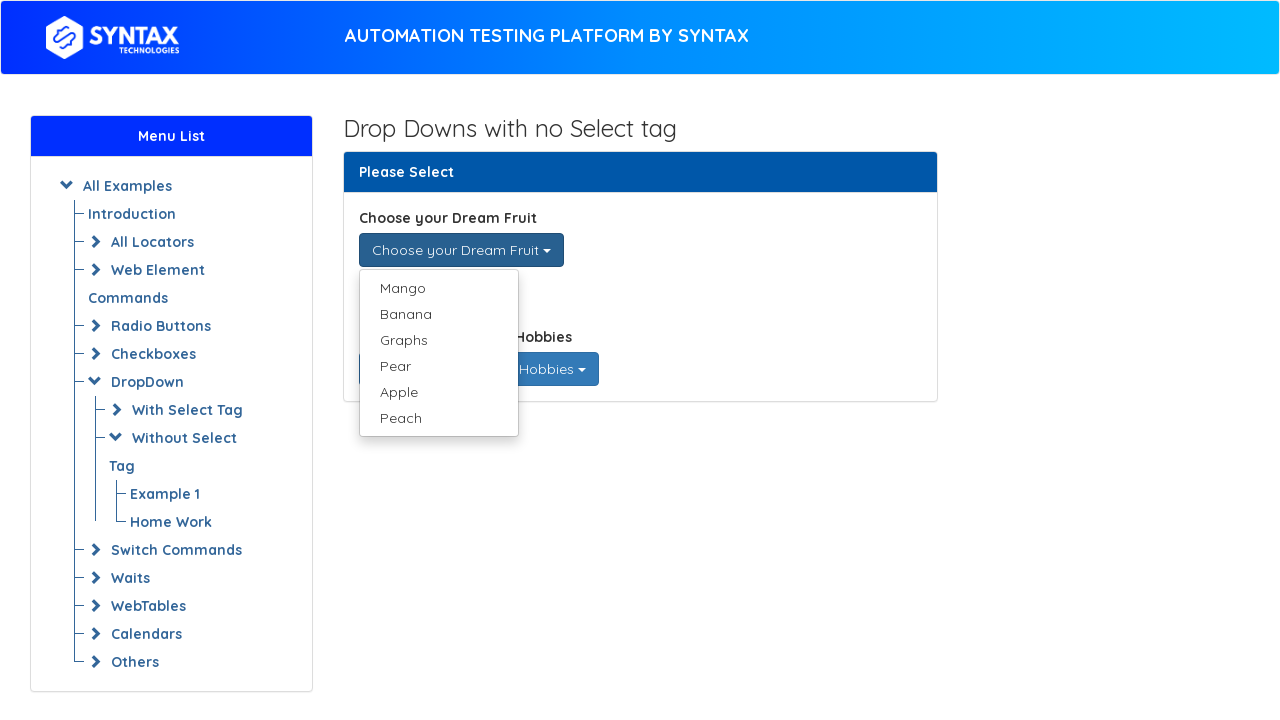

Selected 'Mango' from Dream Fruit dropdown at (438, 288) on ul.dropdown-menu.single-dropdown-menu li a >> nth=0
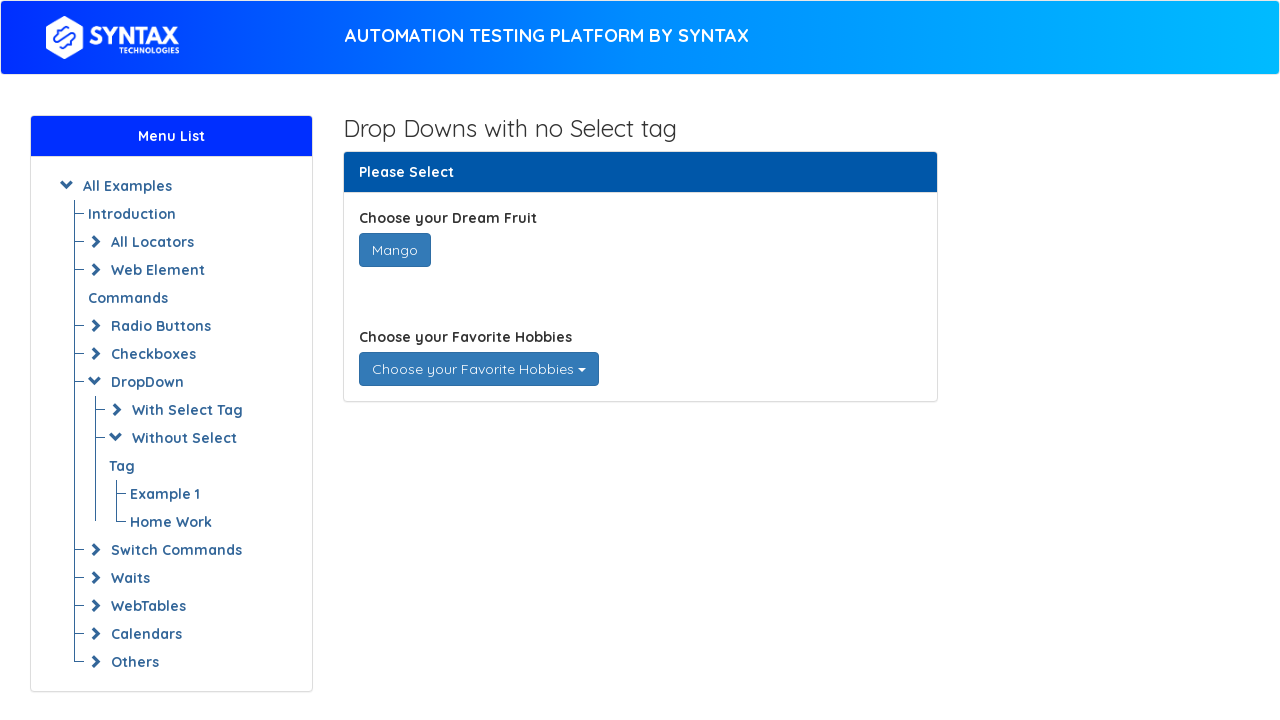

Clicked Favorite Hobby dropdown to open it at (478, 369) on div#favorite_hobbies
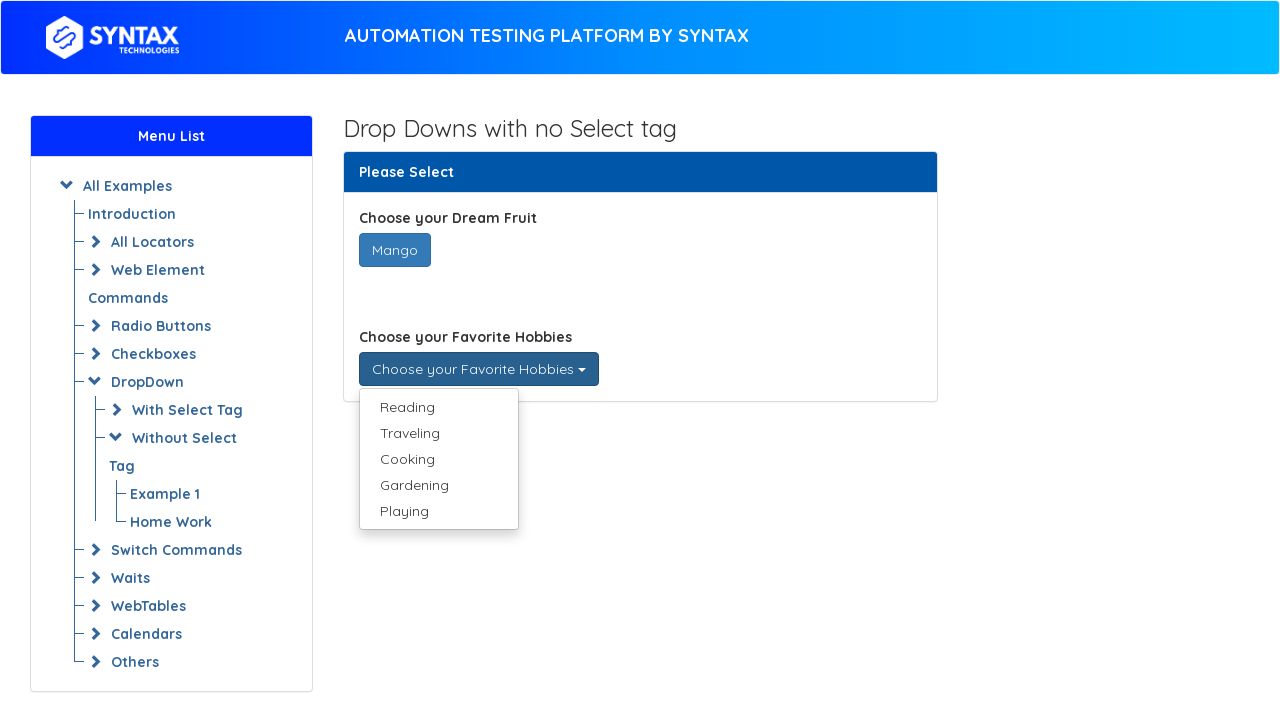

Favorite Hobby dropdown options became visible
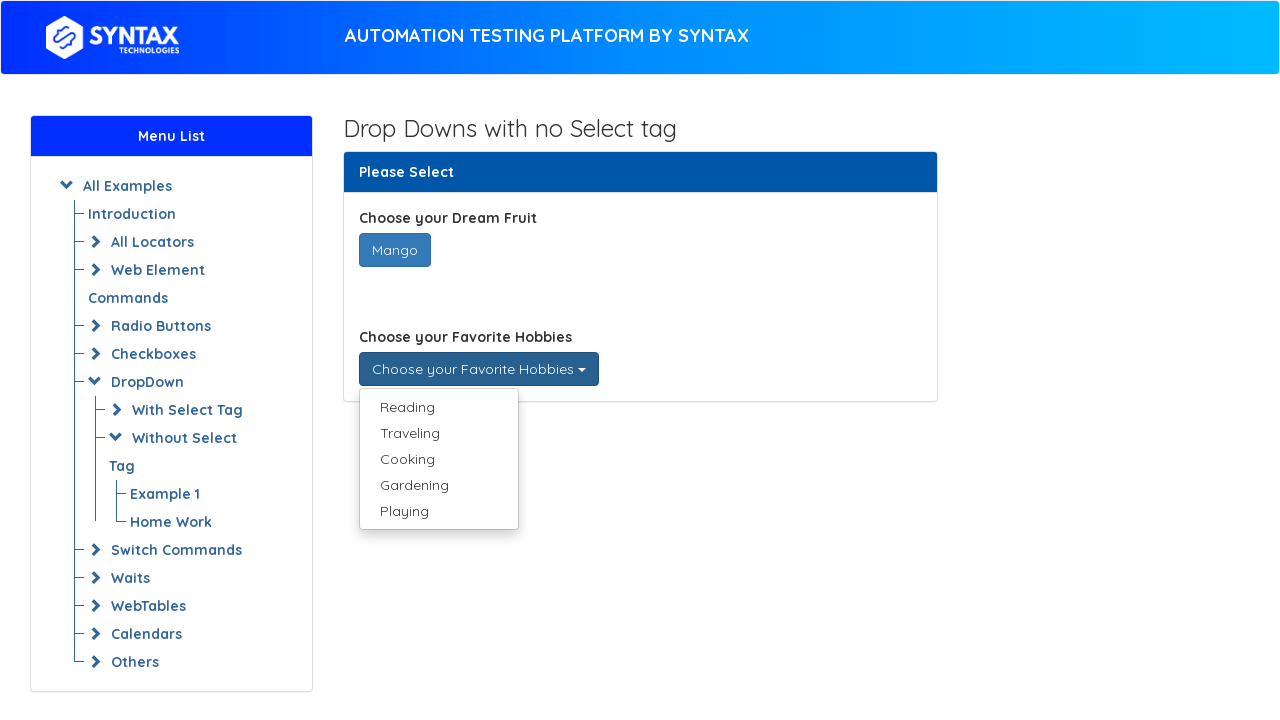

Selected 'Reading' from Favorite Hobby dropdown at (438, 407) on ul.dropdown-menu.multi-dropdown-menu li a >> nth=0
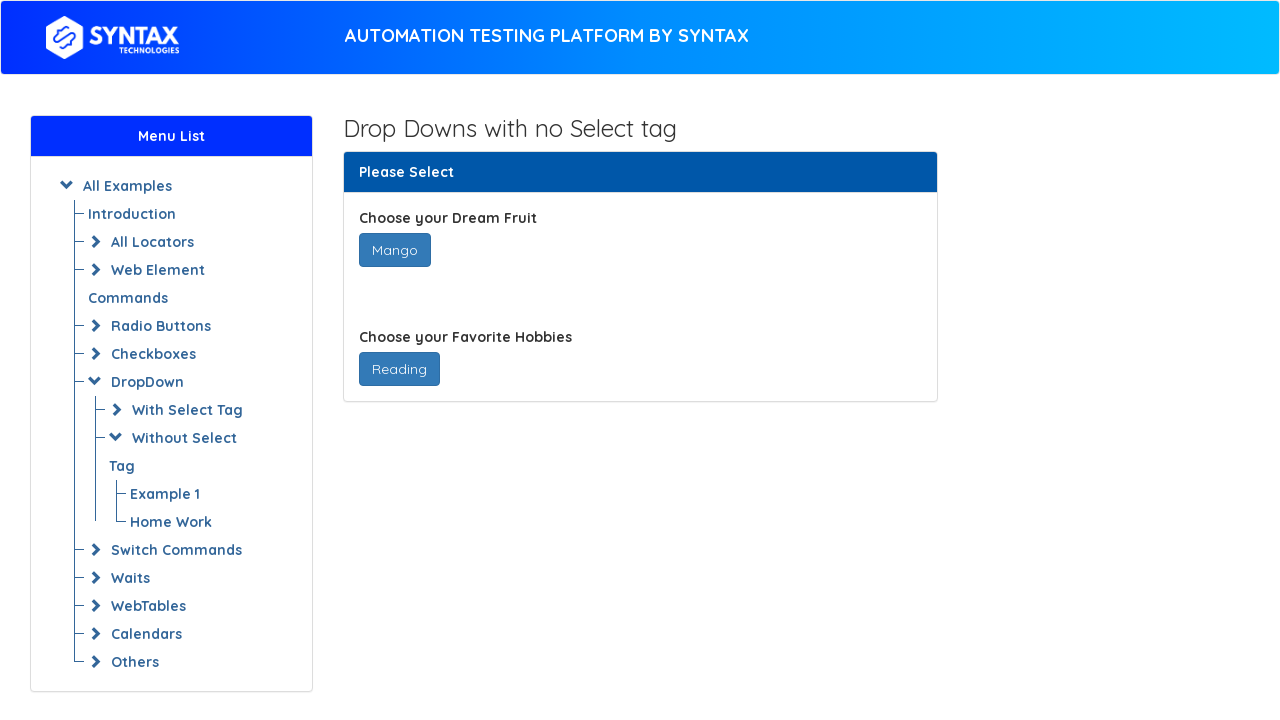

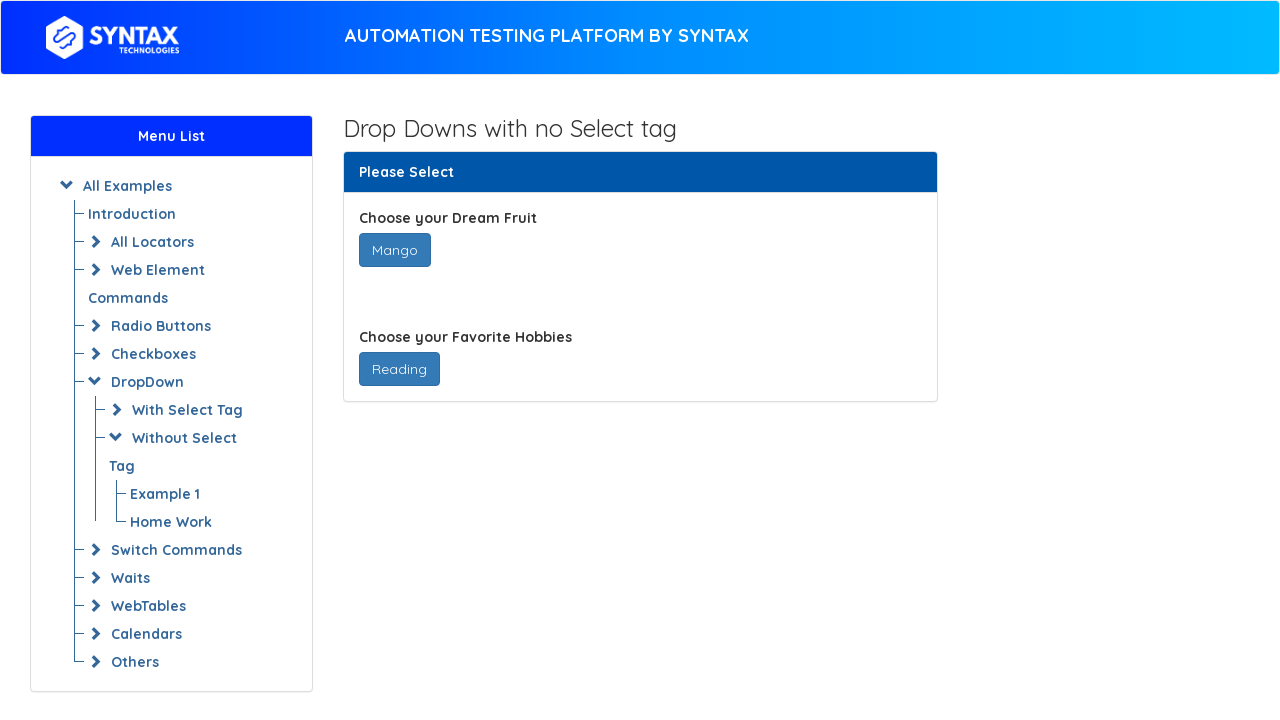